Tests entry ad by navigating to the page and verifying the modal window appears

Starting URL: https://the-internet.herokuapp.com/

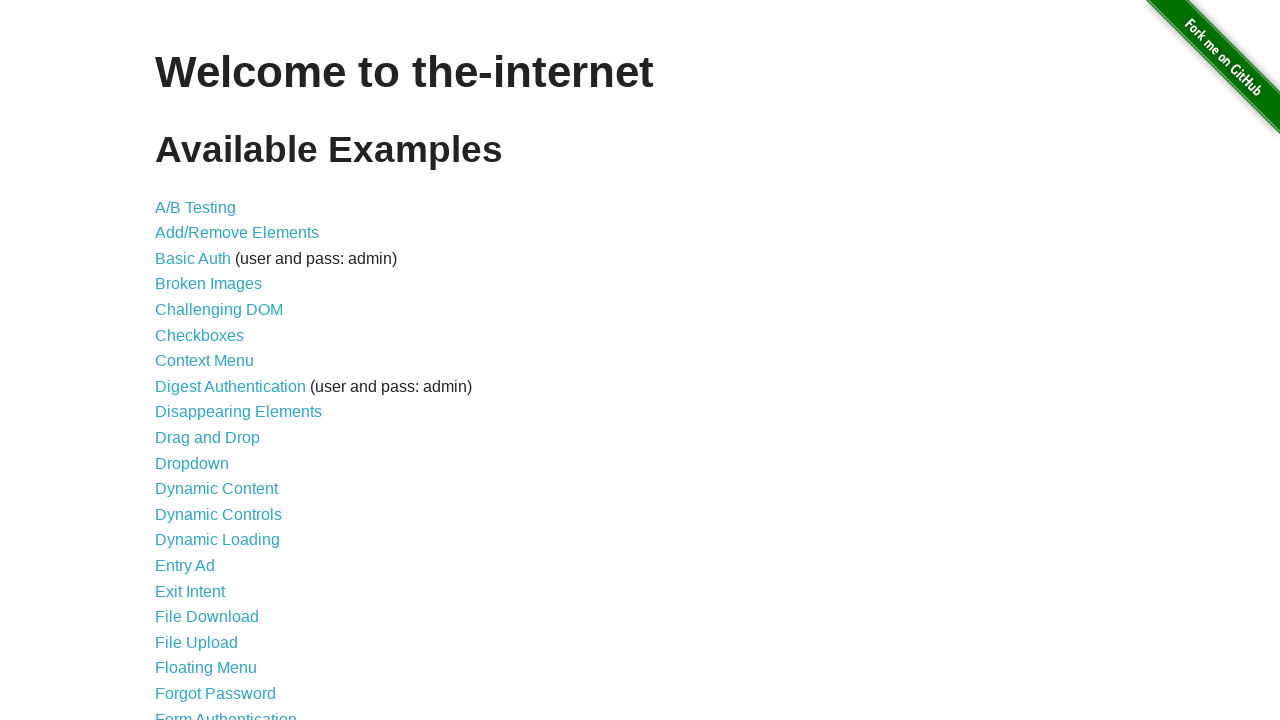

Navigated to the-internet.herokuapp.com homepage
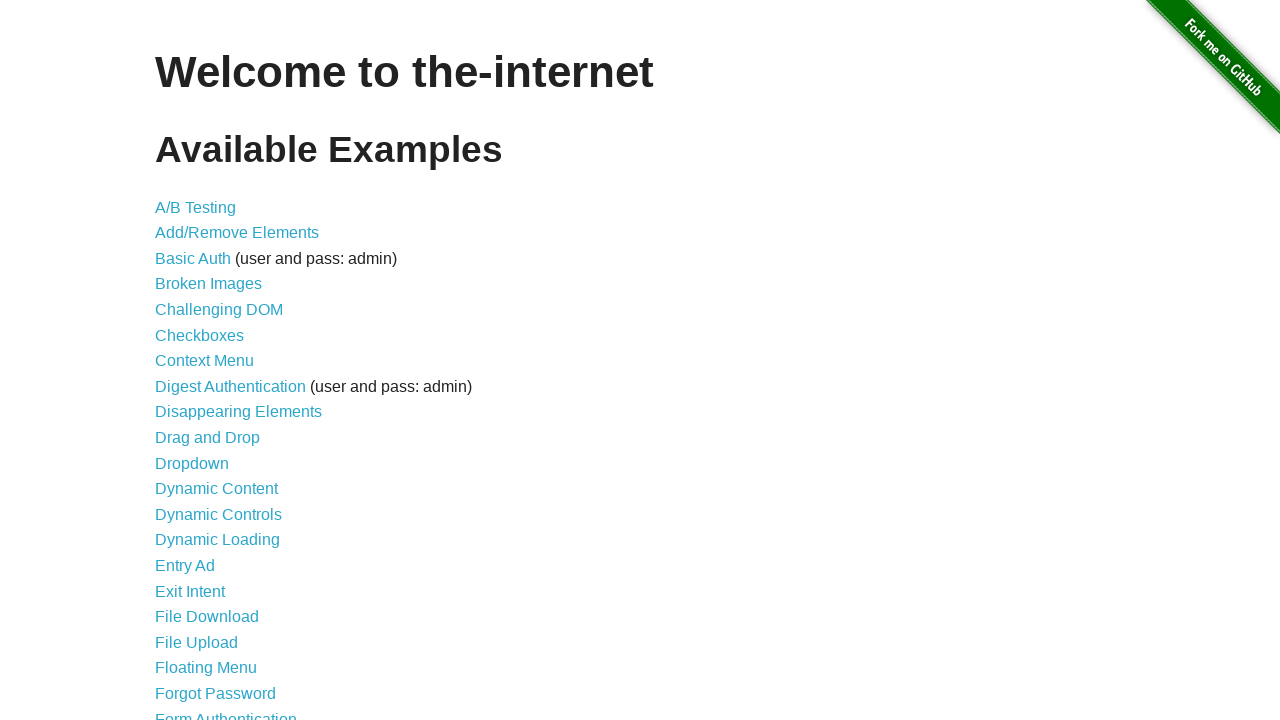

Clicked on Entry Ad link at (185, 566) on a:has-text('Entry Ad')
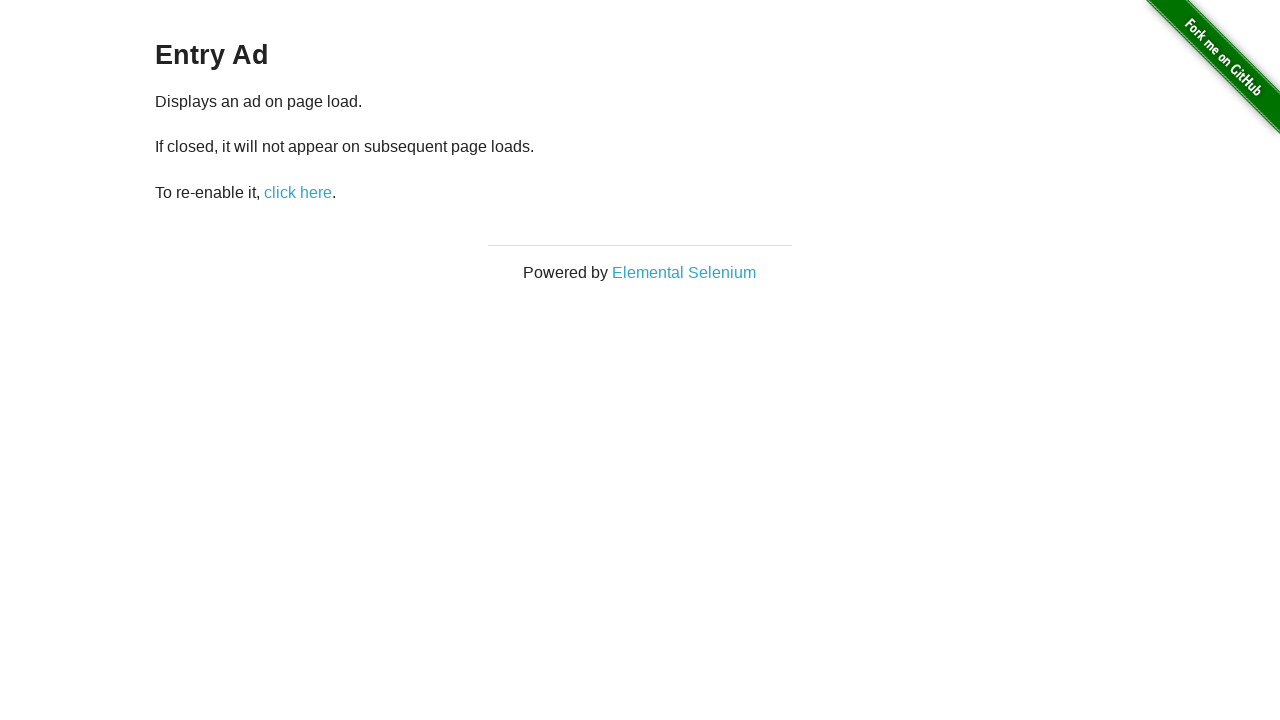

Entry Ad modal window appeared with heading 'This is a modal window'
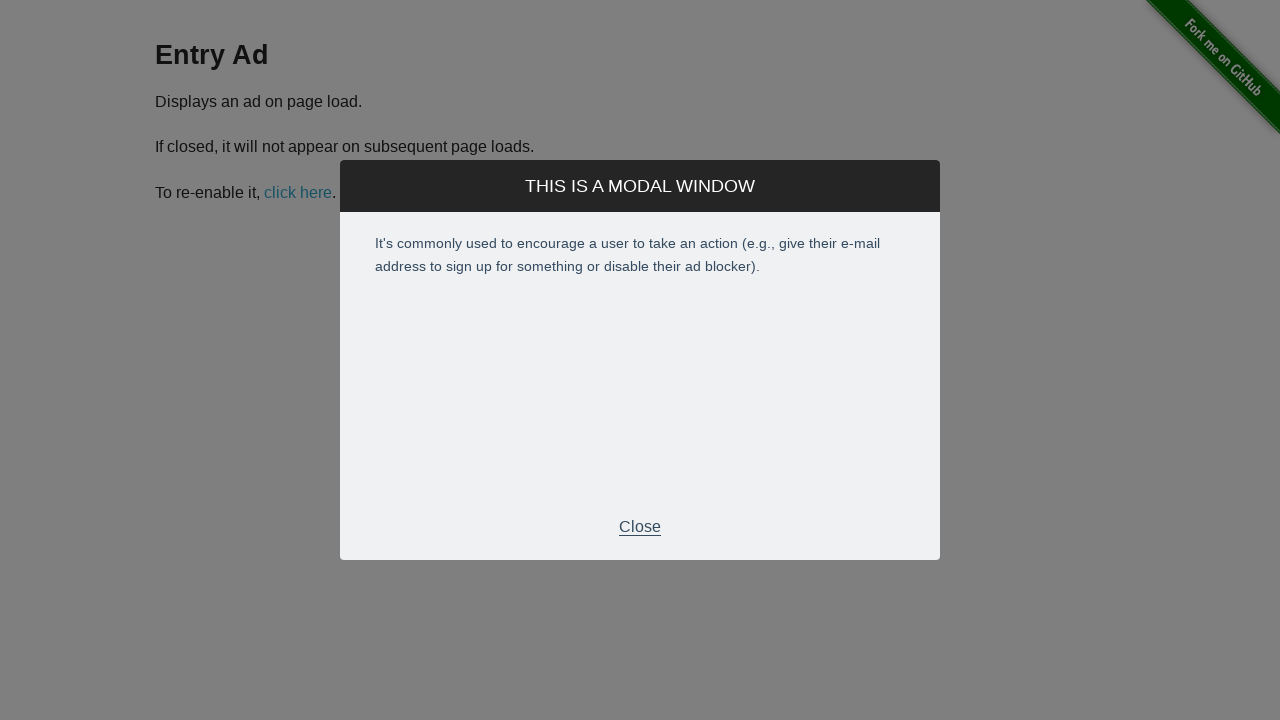

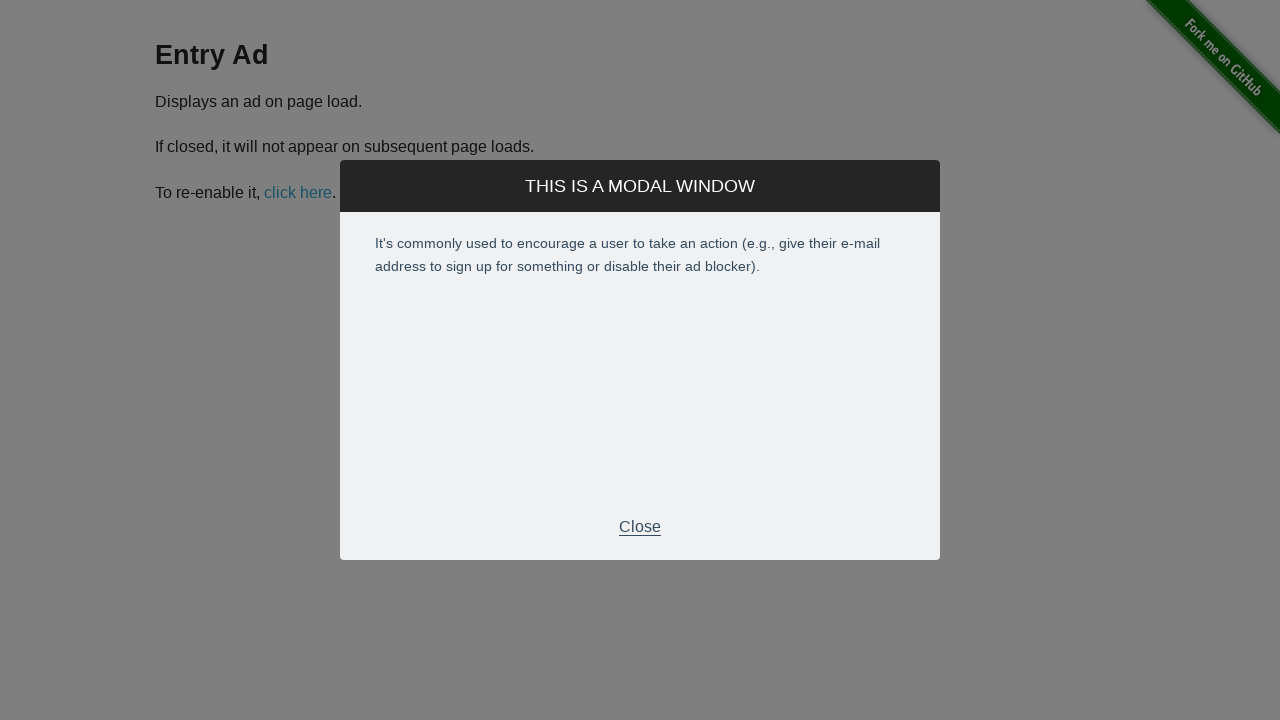